Tests keyboard shortcuts by typing an address in one text area, selecting all and copying with keyboard shortcuts, then pasting into another text area

Starting URL: https://demoqa.com/text-box

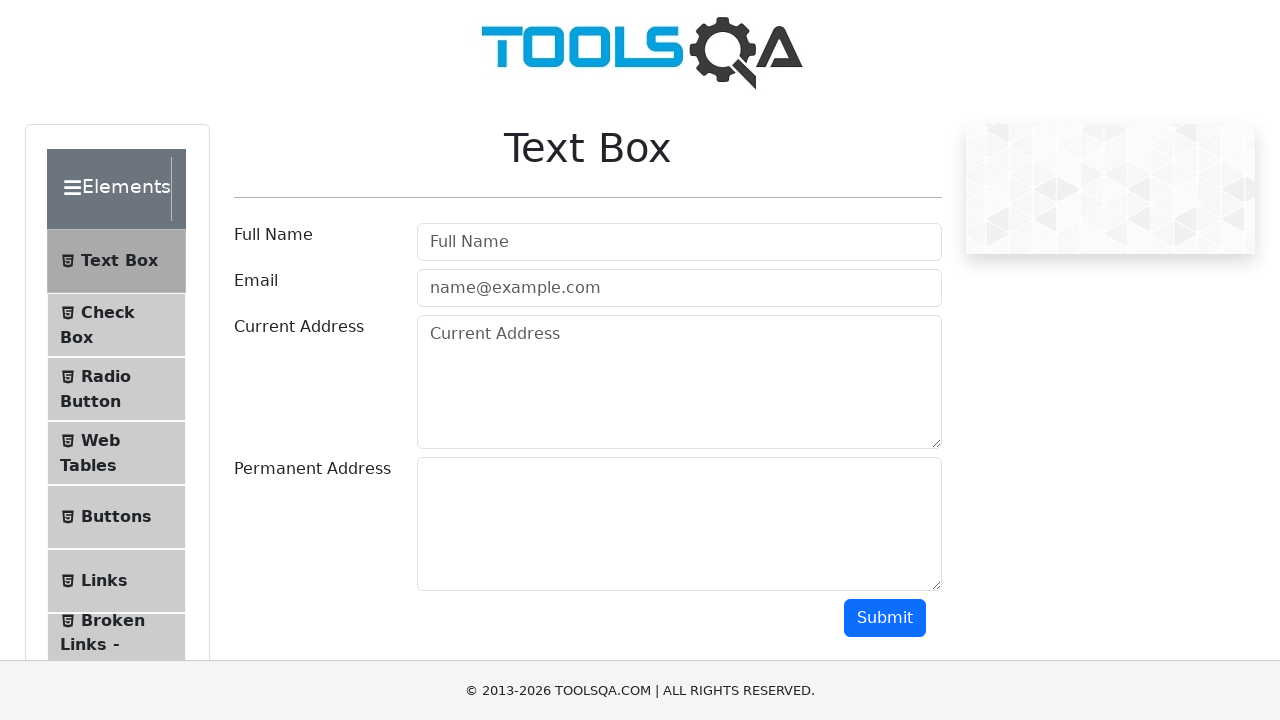

Filled current address field with '742 Evergreen Terrace, Springfield, IL 62701' on #currentAddress
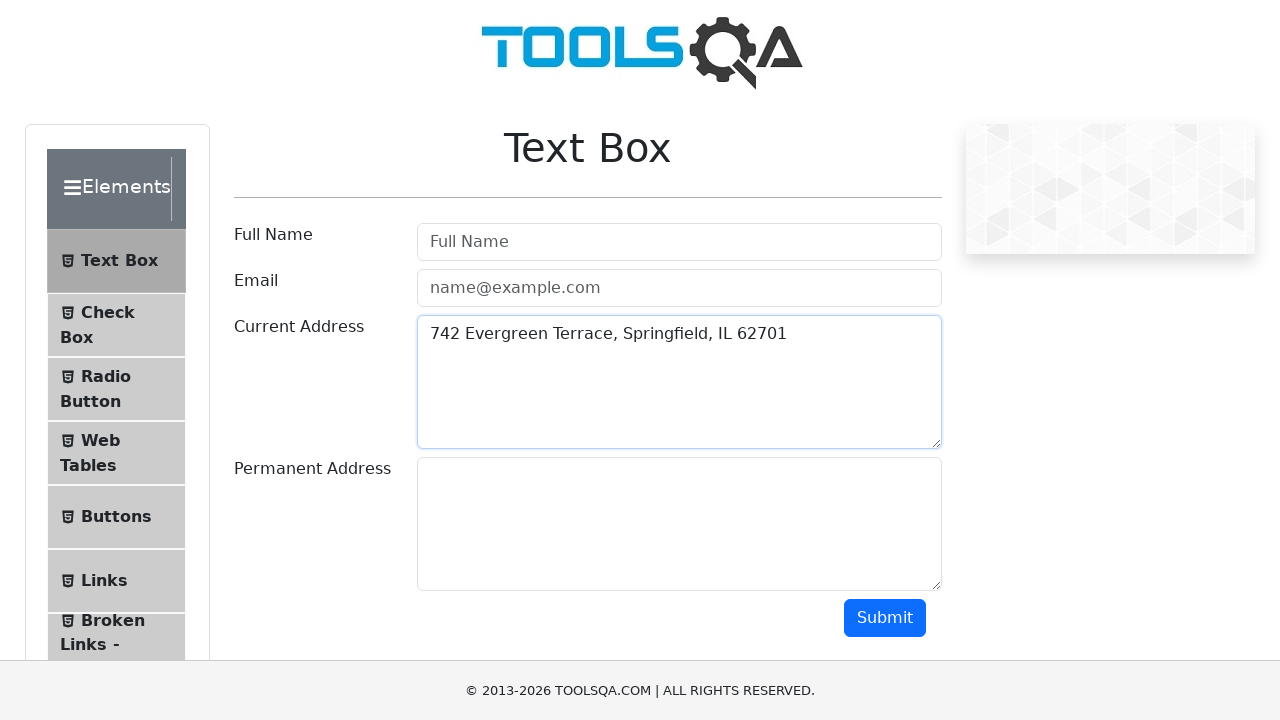

Clicked current address field to focus at (679, 382) on #currentAddress
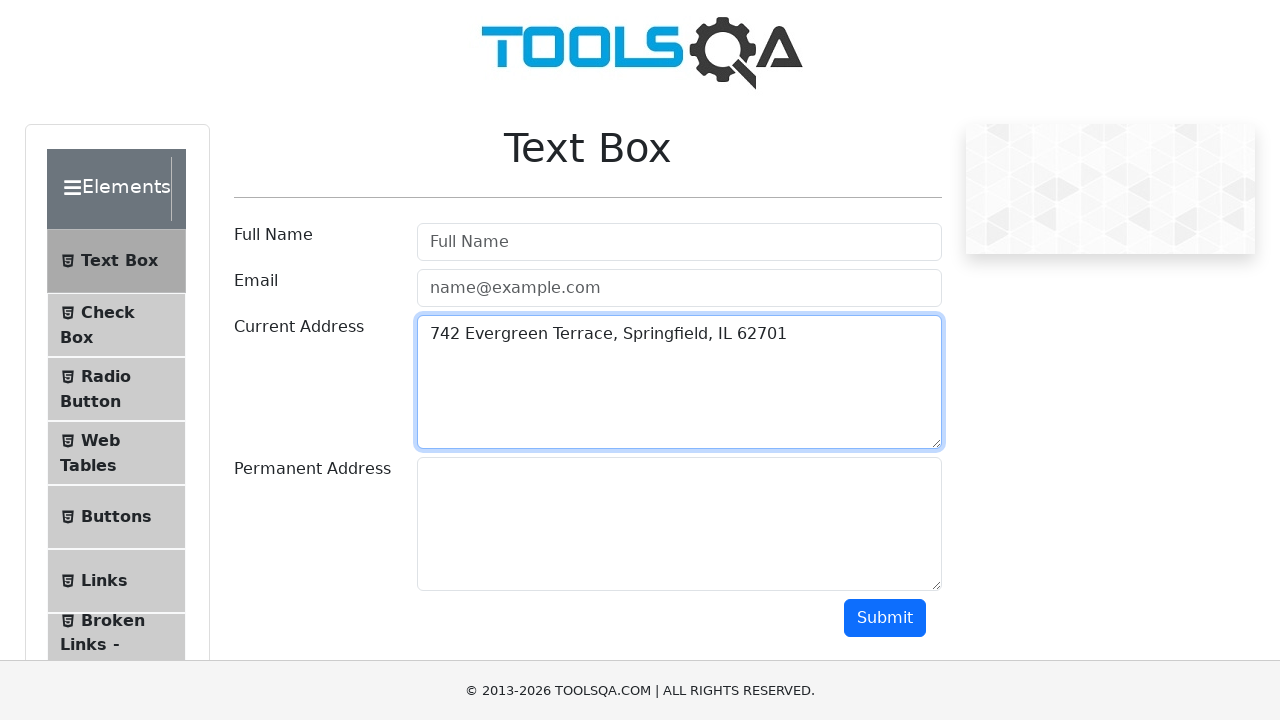

Pressed Ctrl+A to select all text in current address field
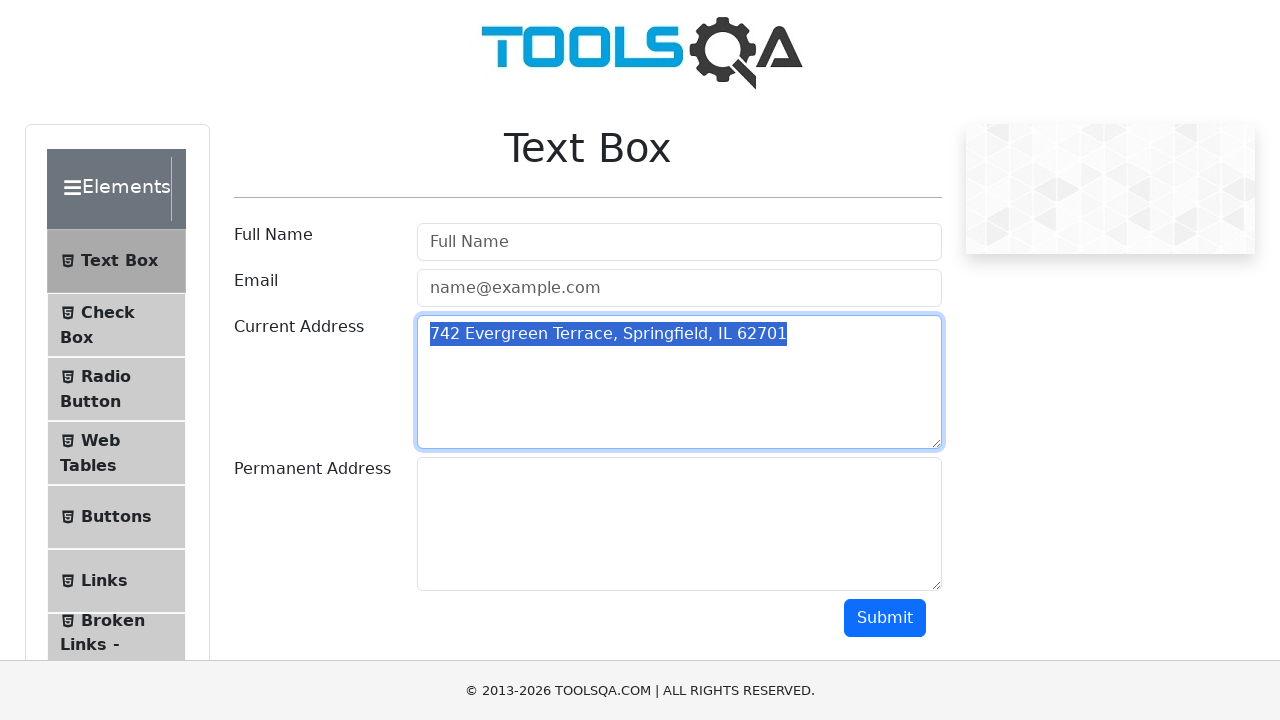

Pressed Ctrl+C to copy selected text
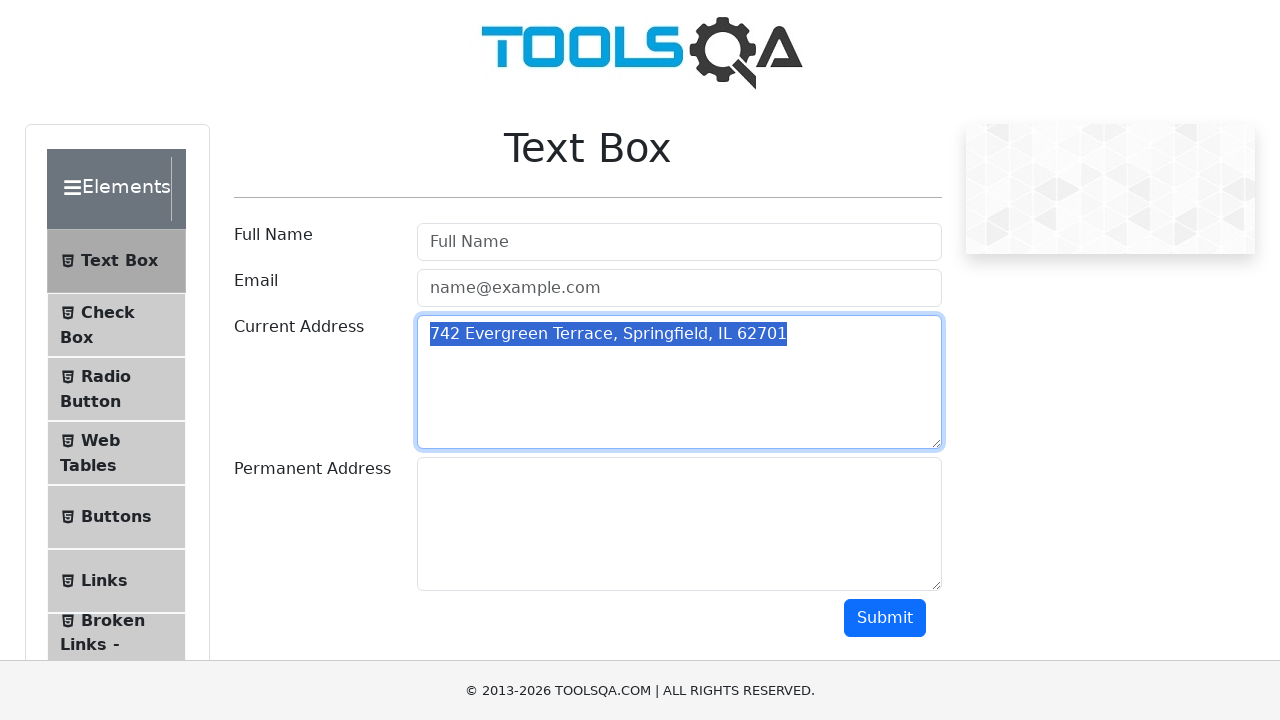

Clicked permanent address field to focus at (679, 524) on #permanentAddress
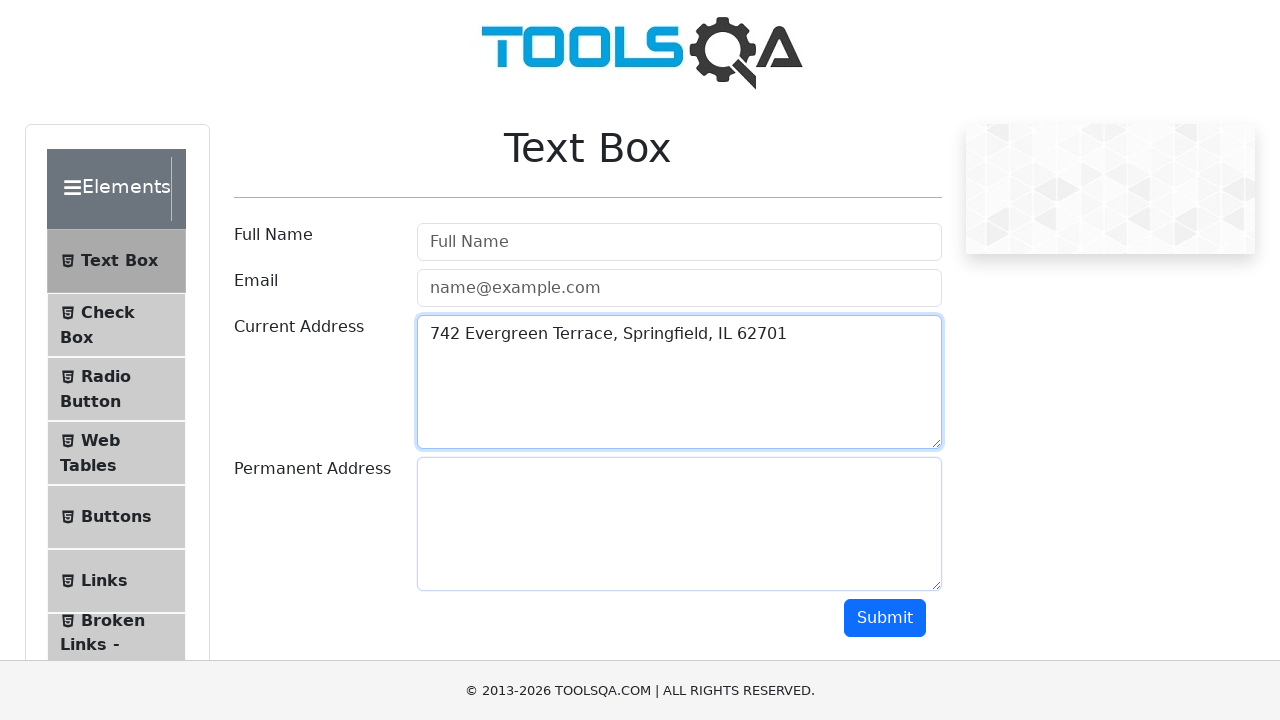

Pressed Ctrl+V to paste text into permanent address field
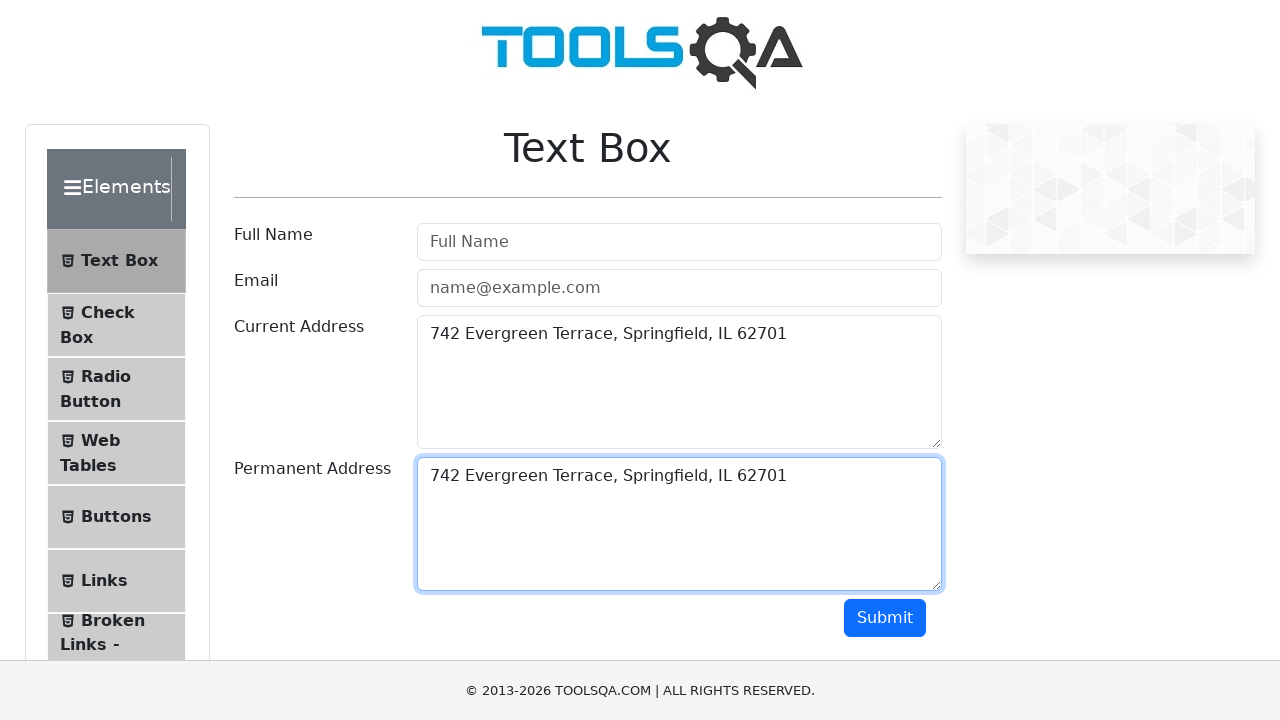

Retrieved value from current address field
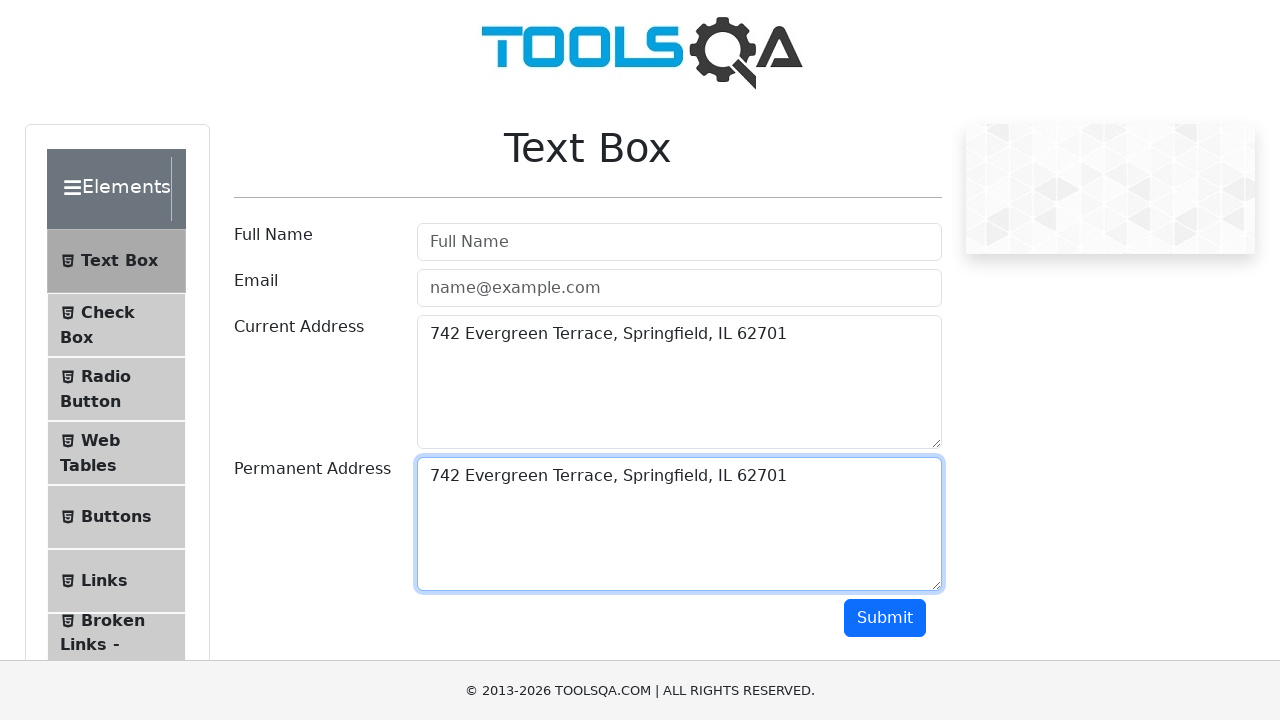

Retrieved value from permanent address field
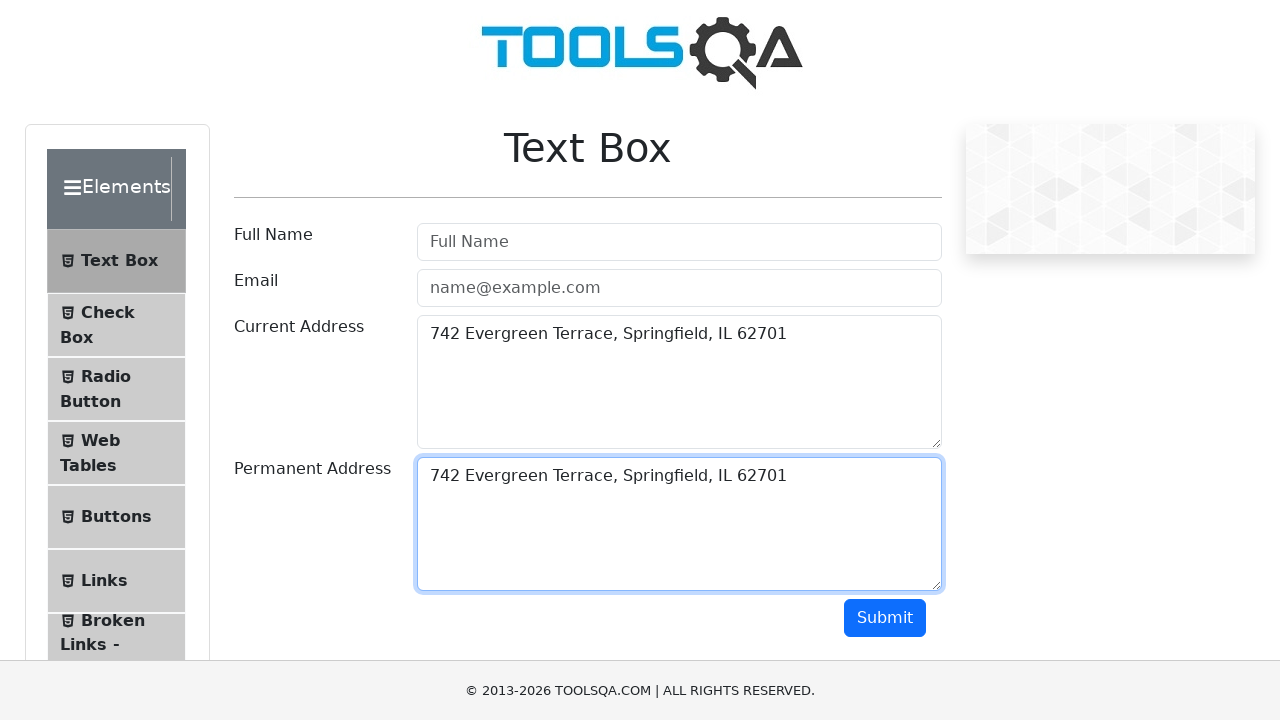

Verified that both address fields contain the same value
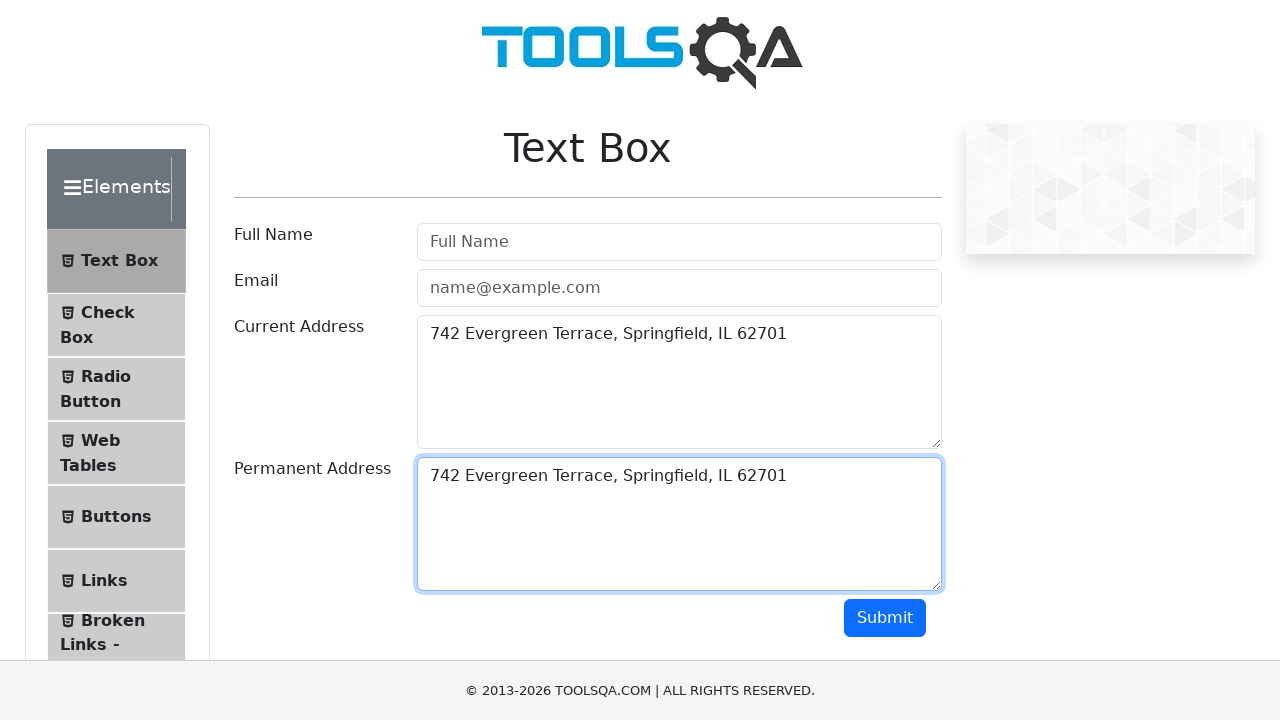

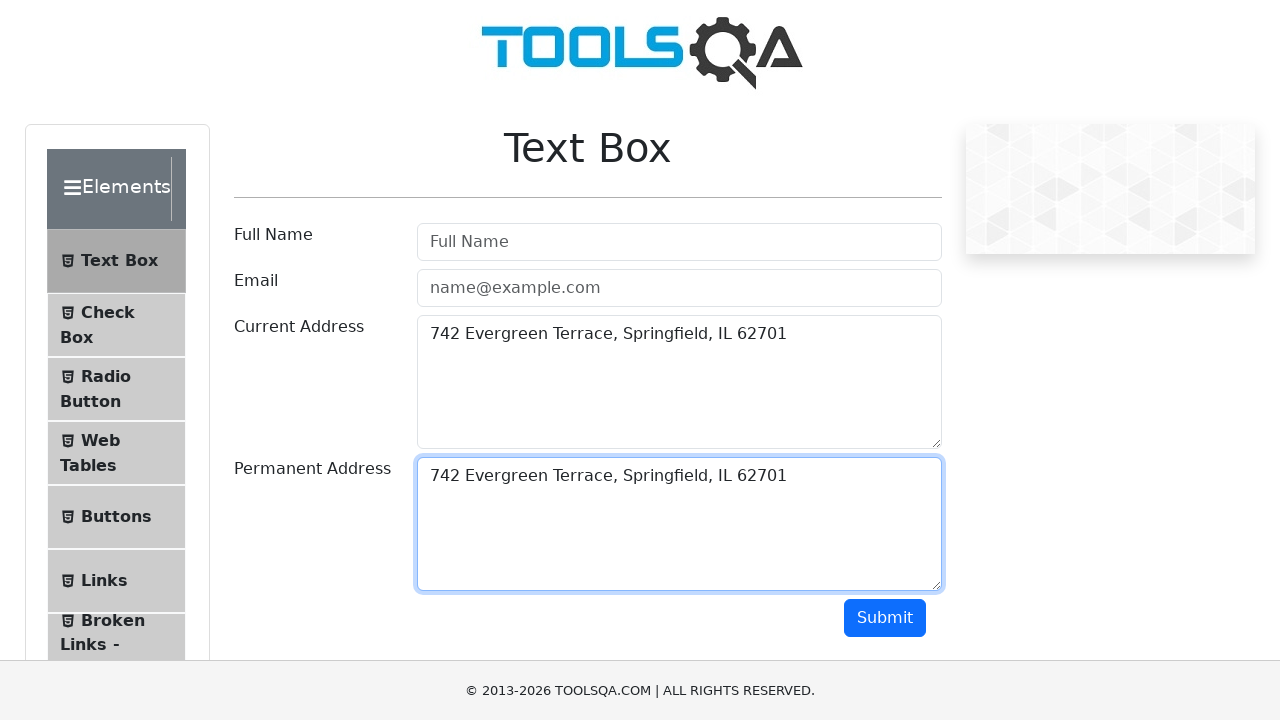